Tests clicking a button to add an element to the page

Starting URL: https://the-internet.herokuapp.com/add_remove_elements/

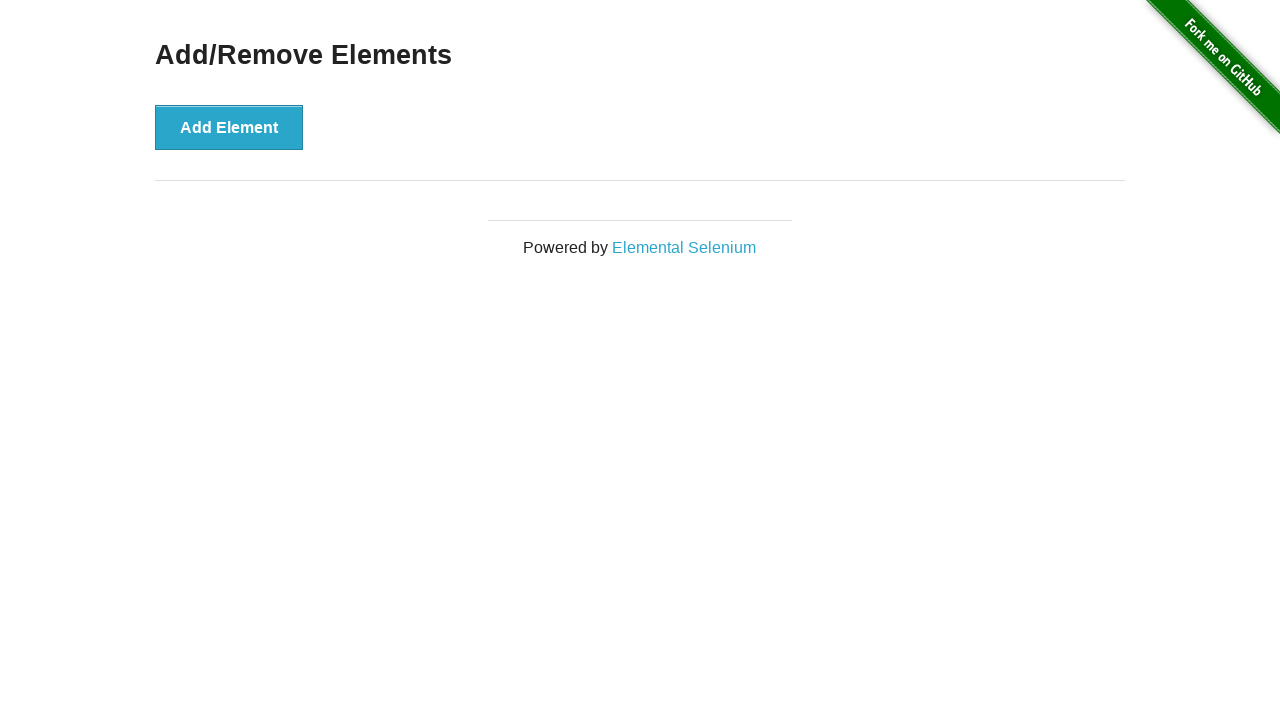

Clicked the Add Element button at (229, 127) on .example button
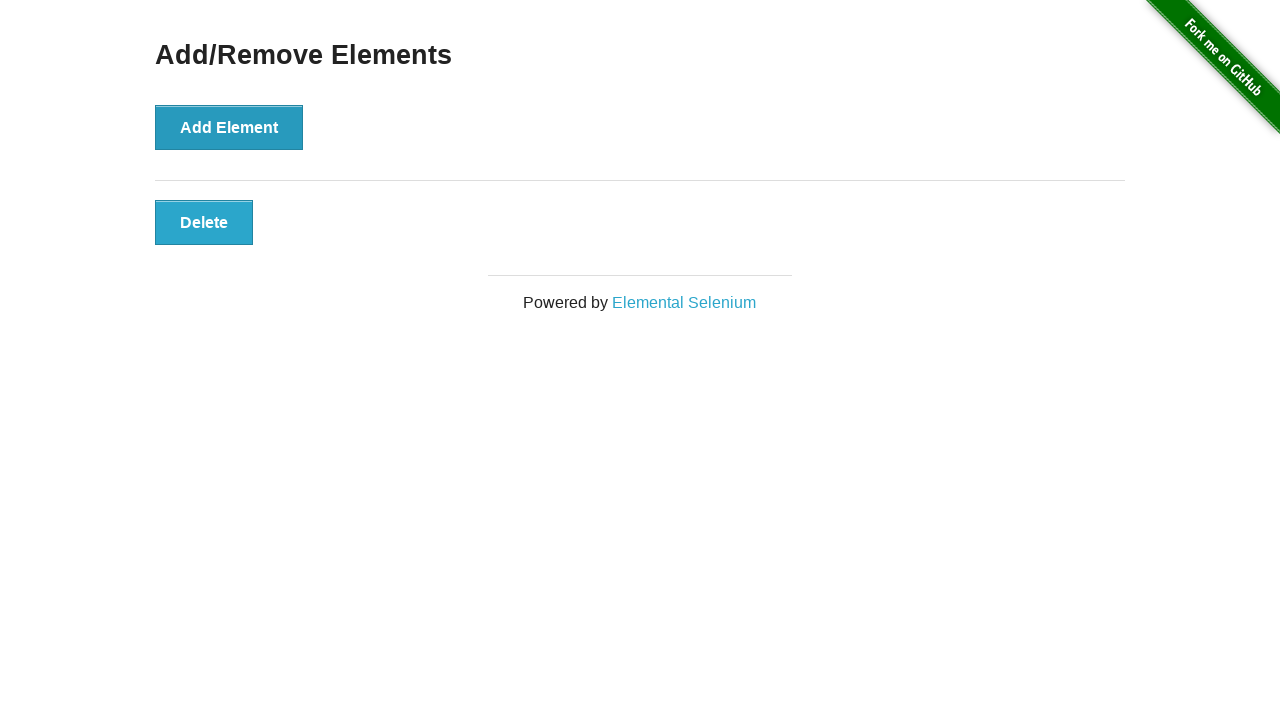

Delete button element appeared on the page
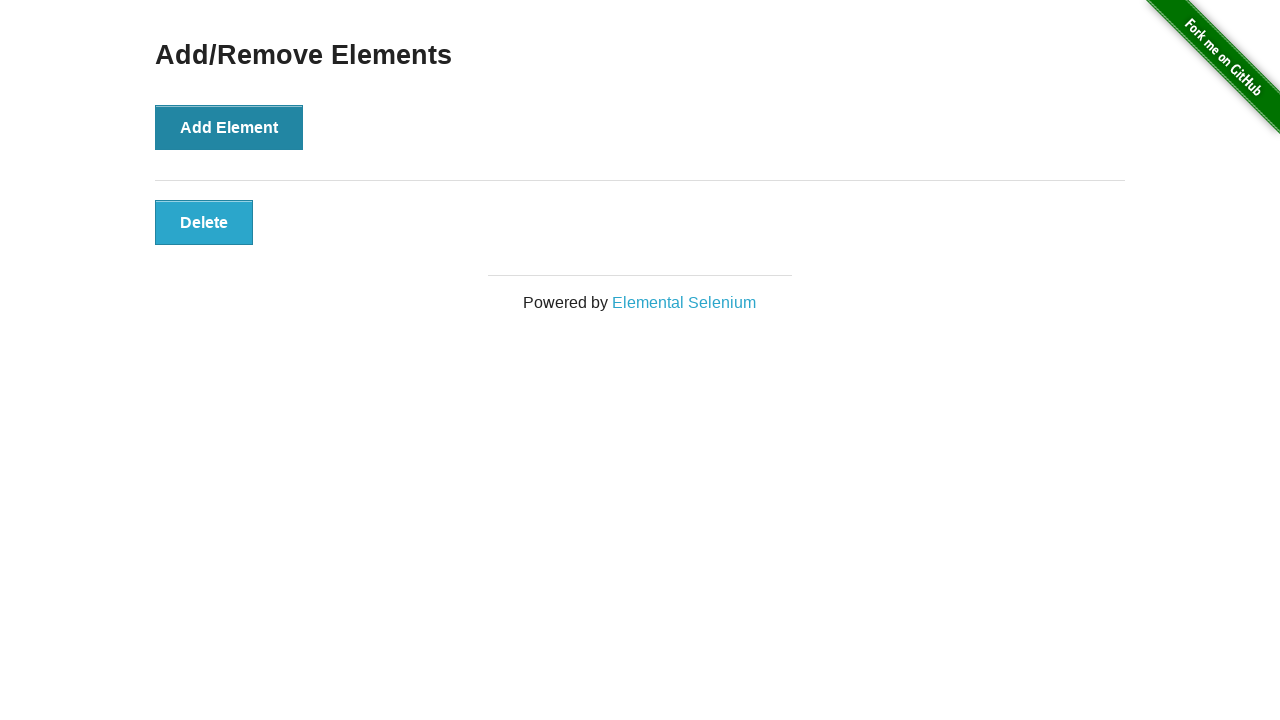

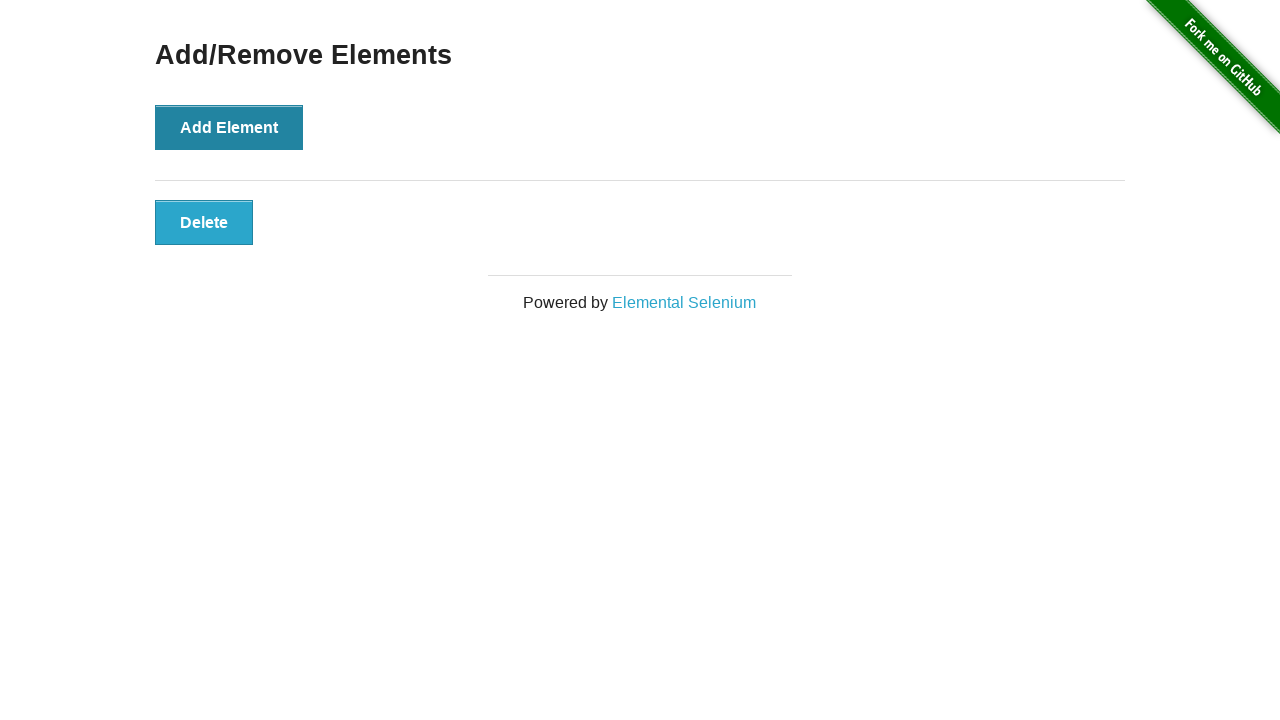